Navigates to example.com and verifies the page loads by checking the current URL

Starting URL: https://www.example.com

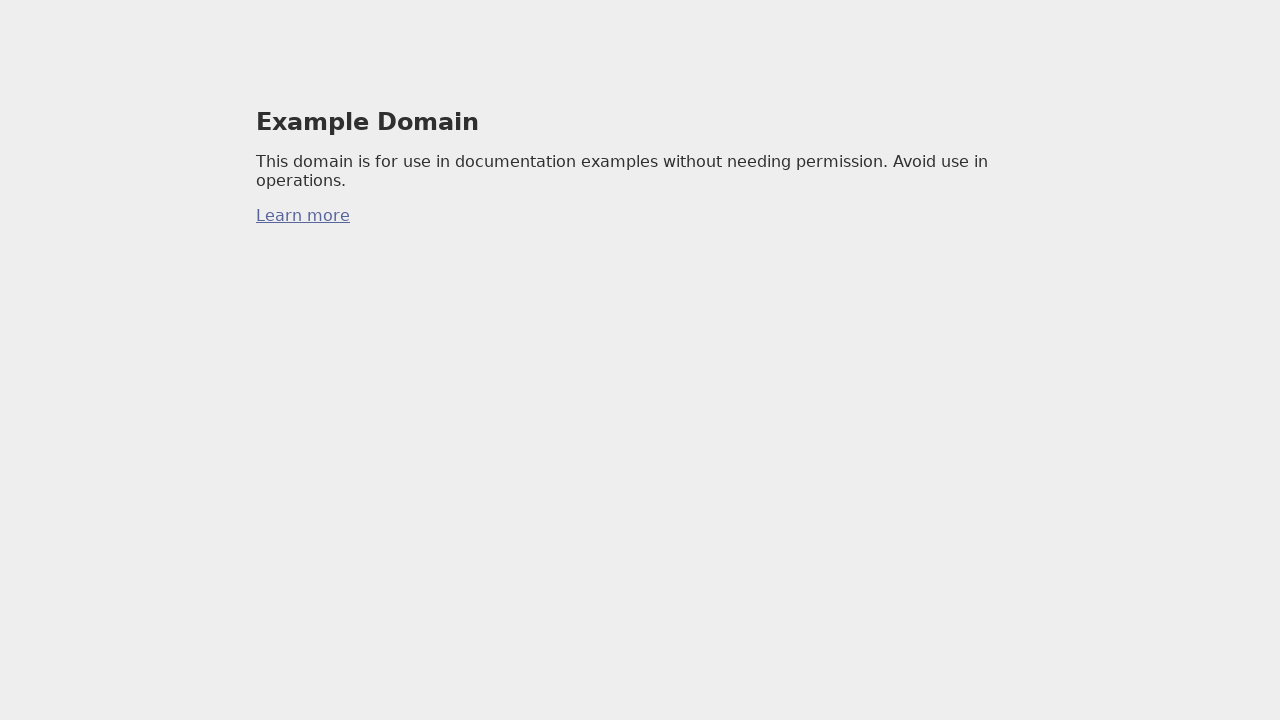

Set viewport size to 1920x1080
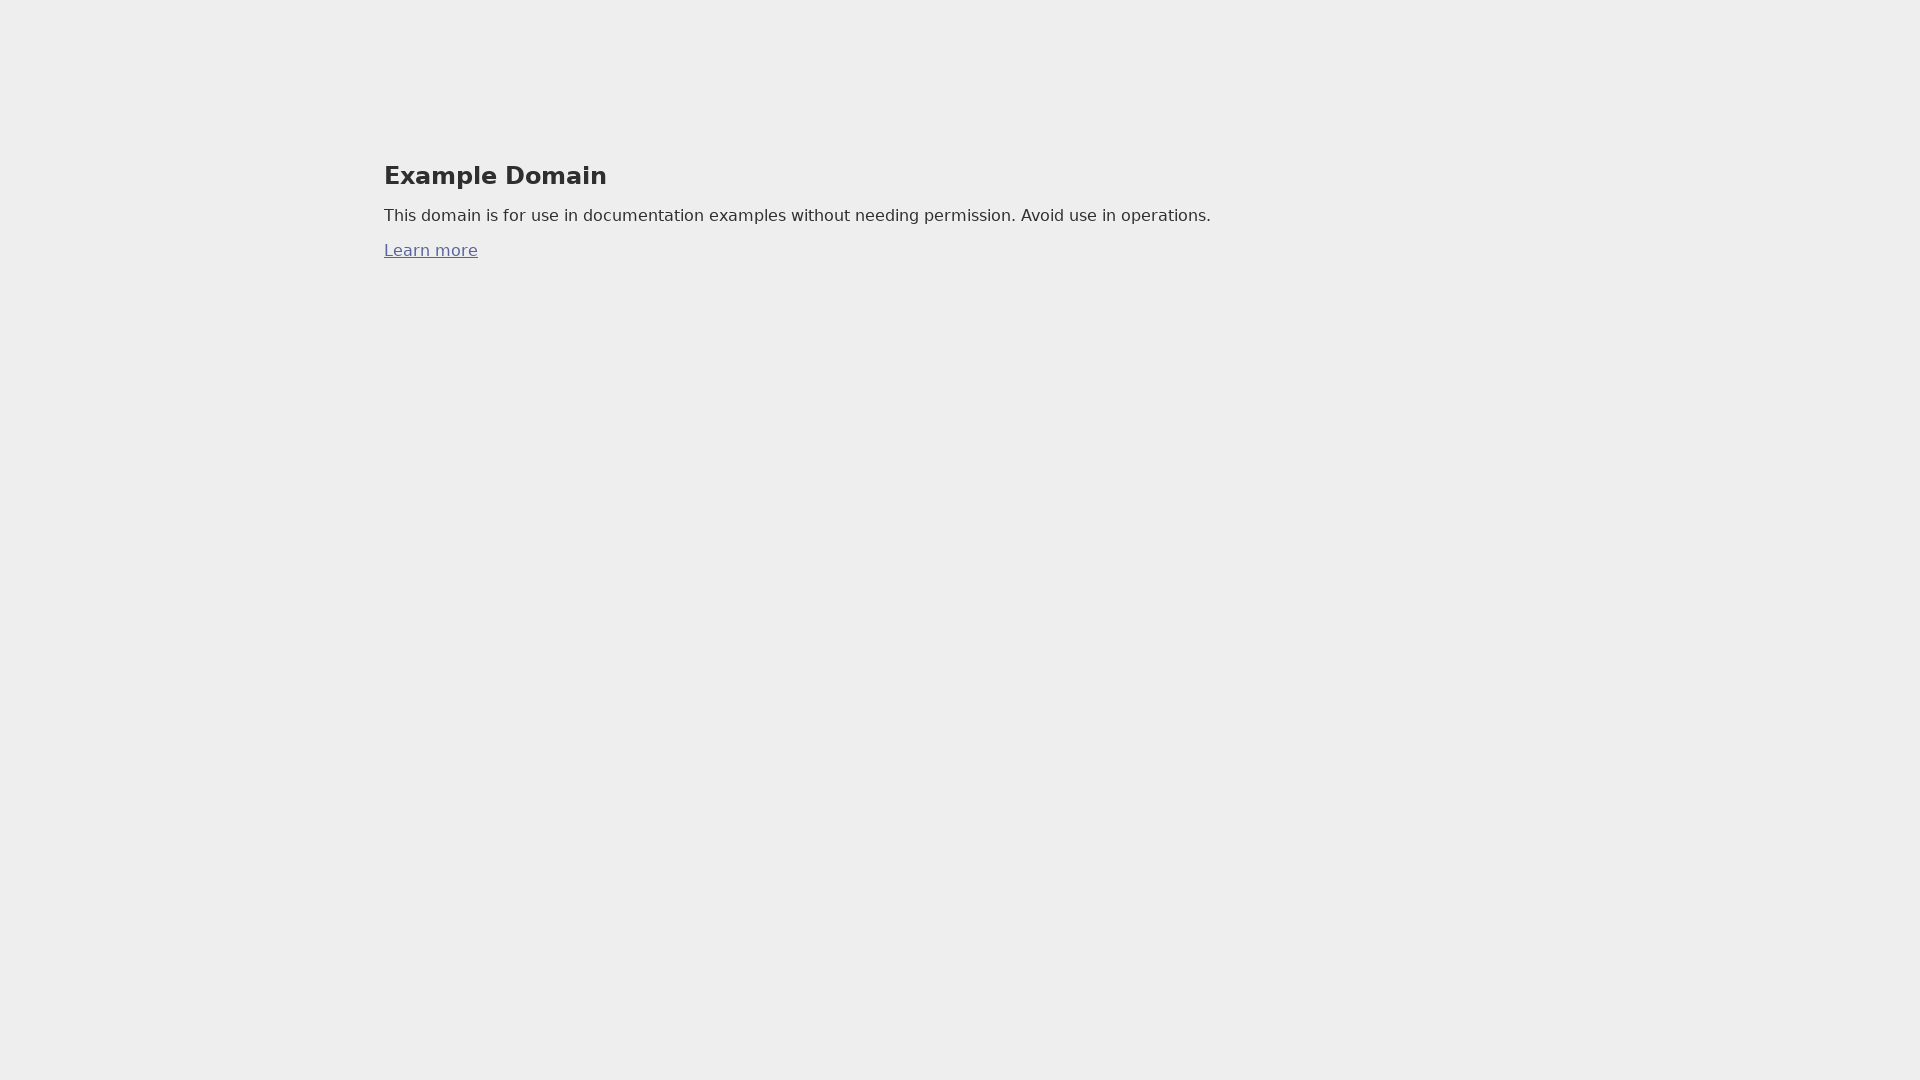

Retrieved current URL from page
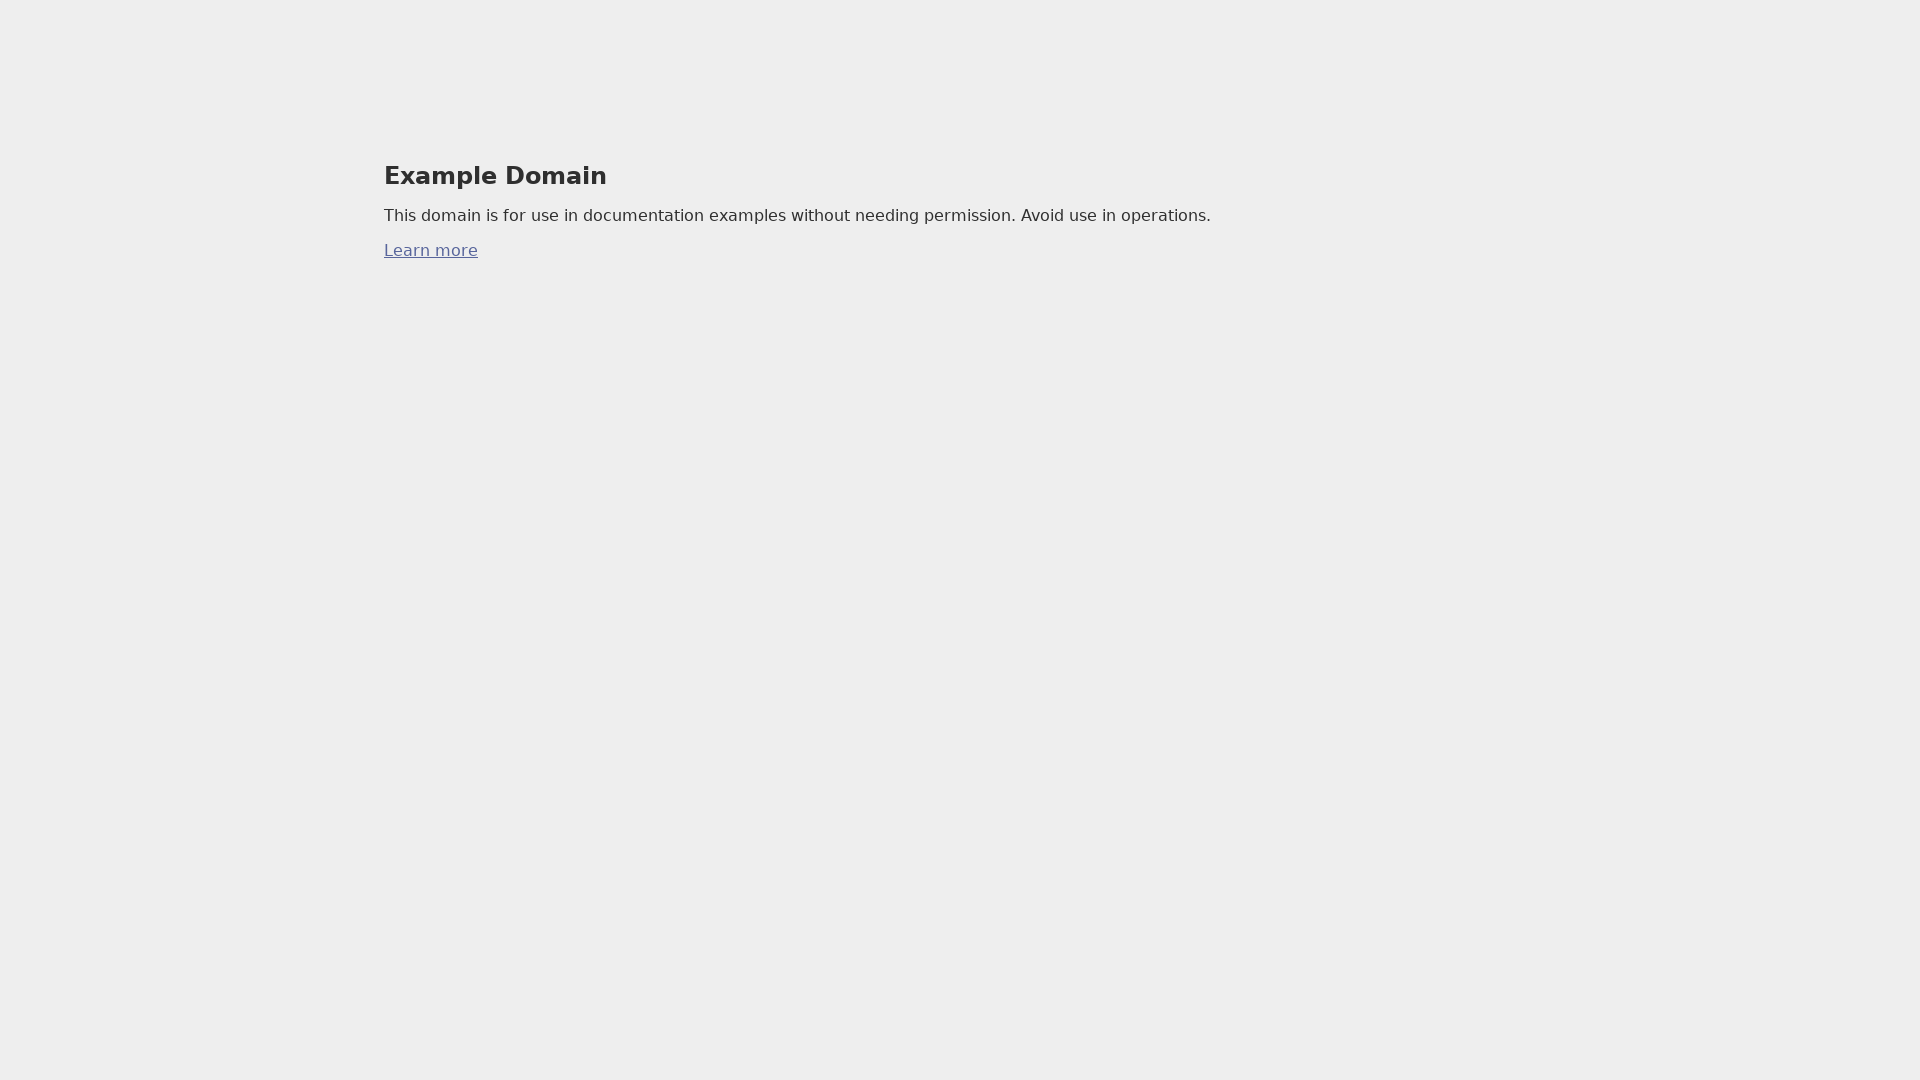

Printed current URL to console
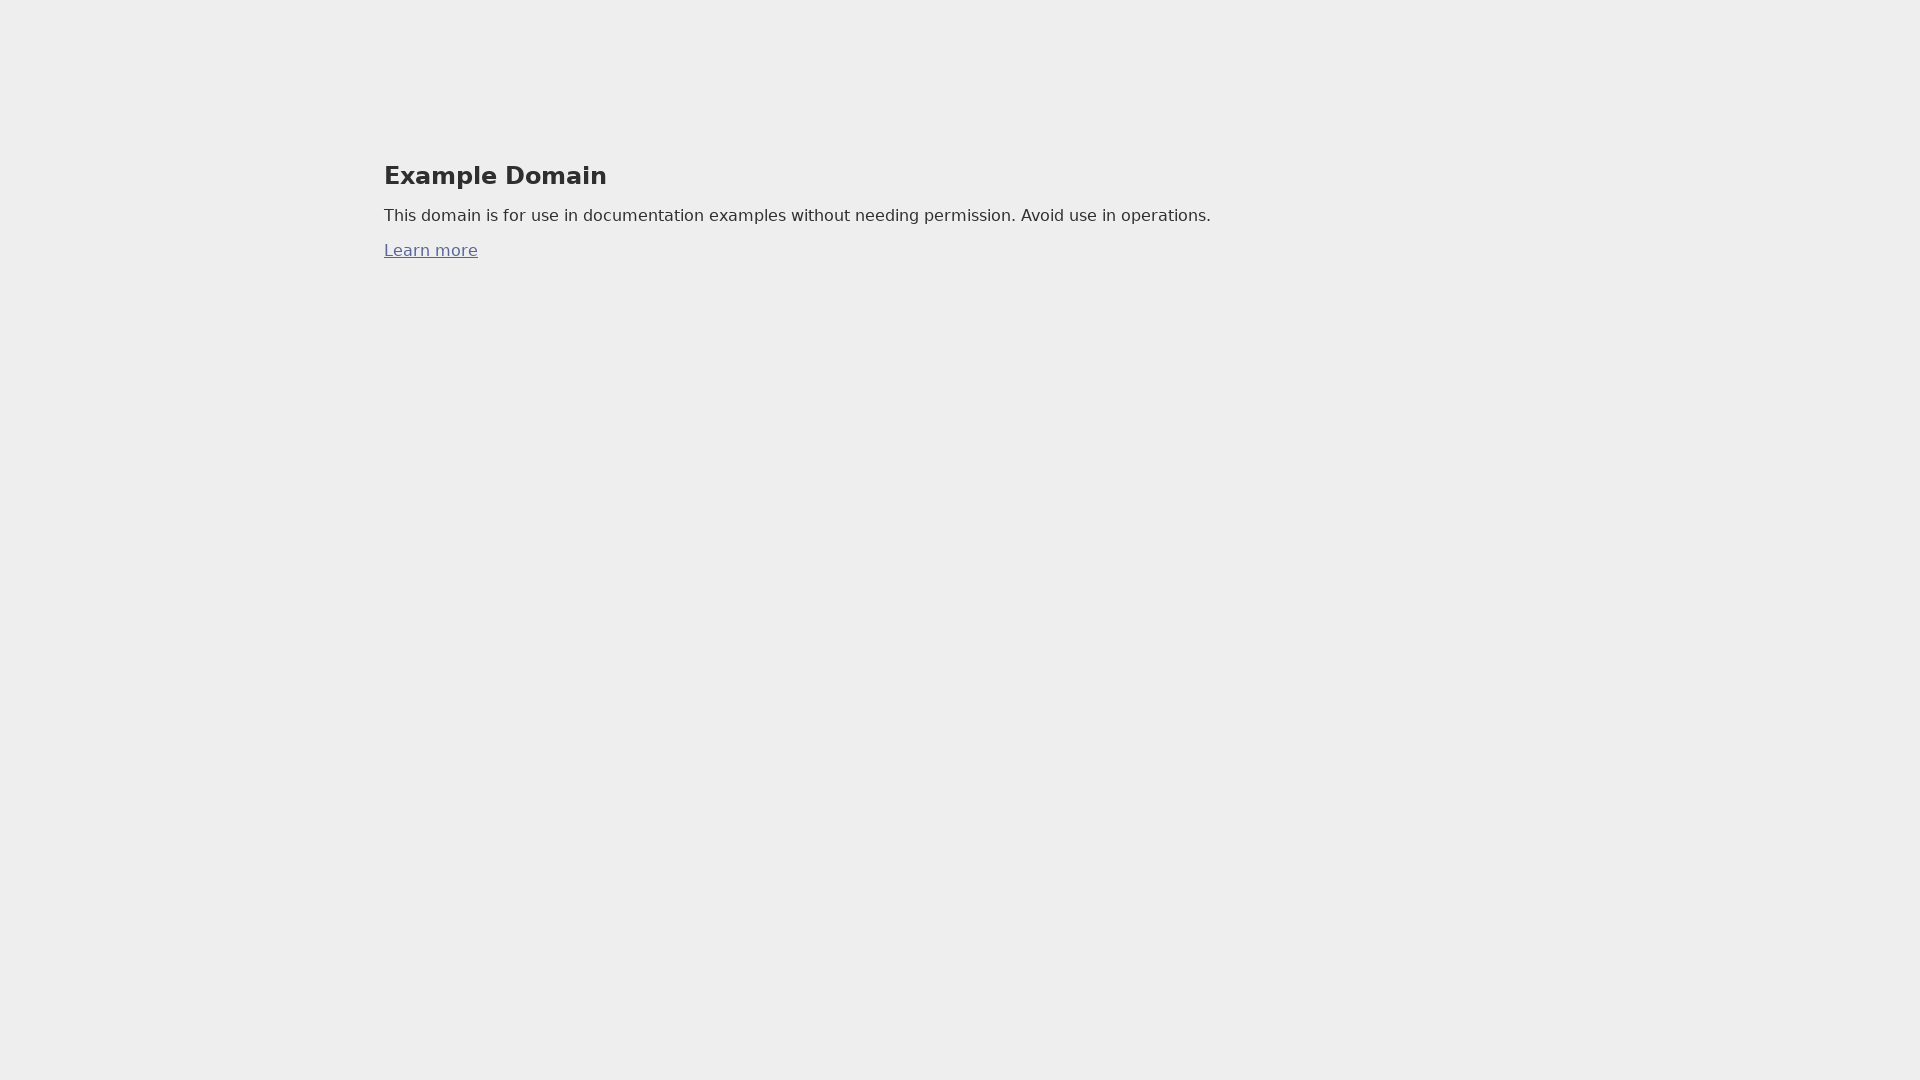

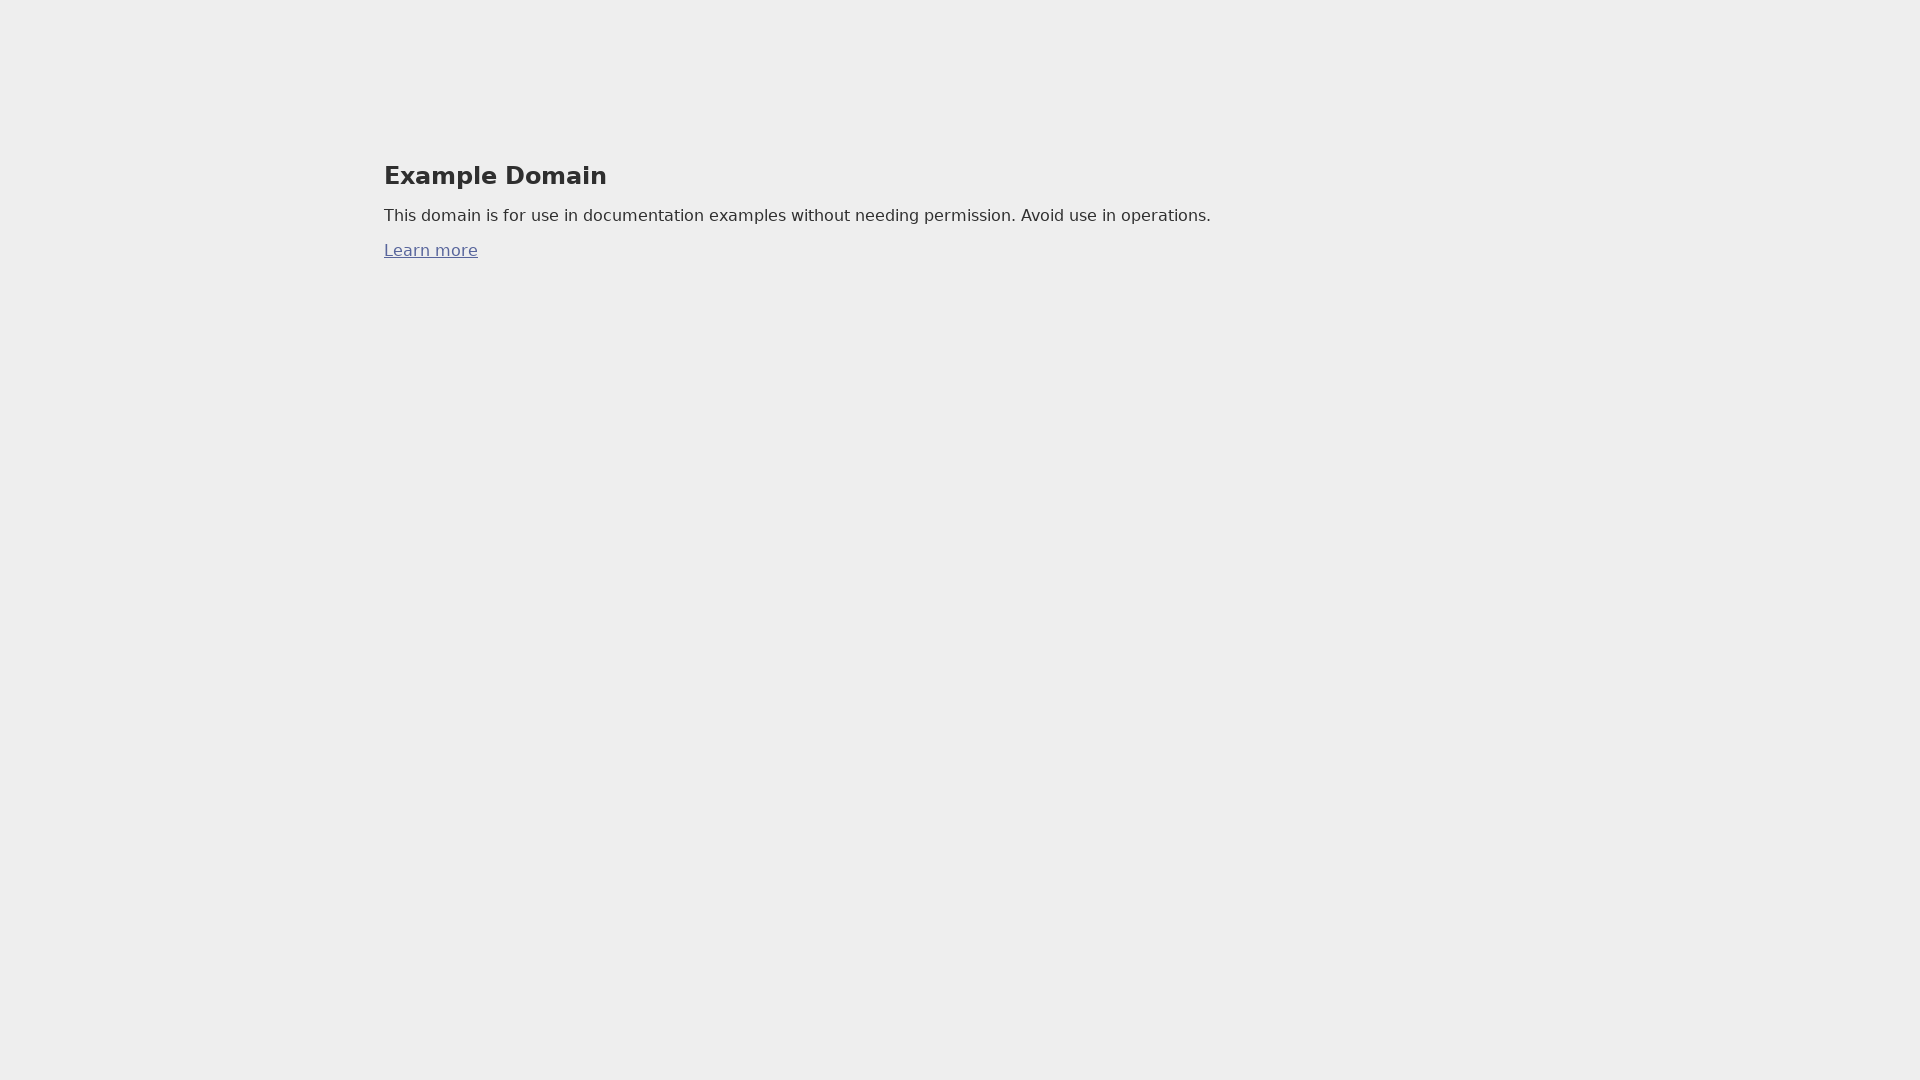